Tests basic navigation by going to the Hiroshima Archiving website and then navigating to the English version of the homepage.

Starting URL: https://hiroshima.archiving.jp/

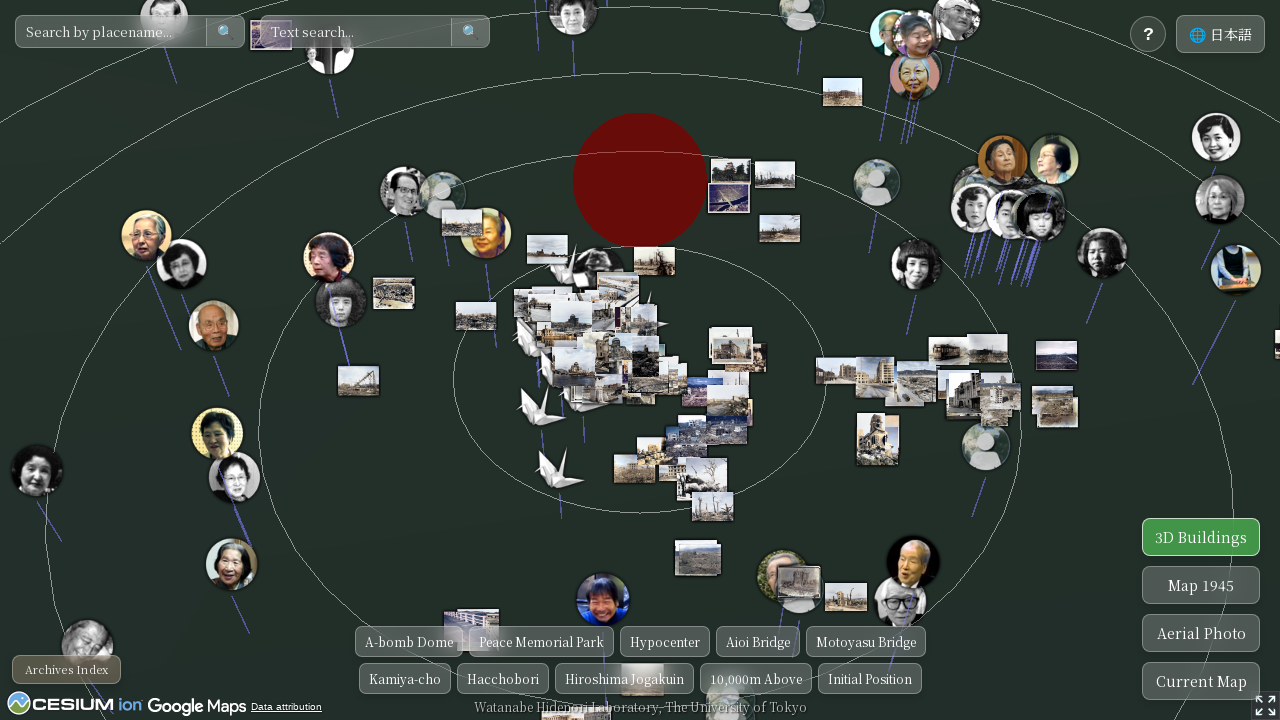

Navigated to Hiroshima Archiving website English homepage
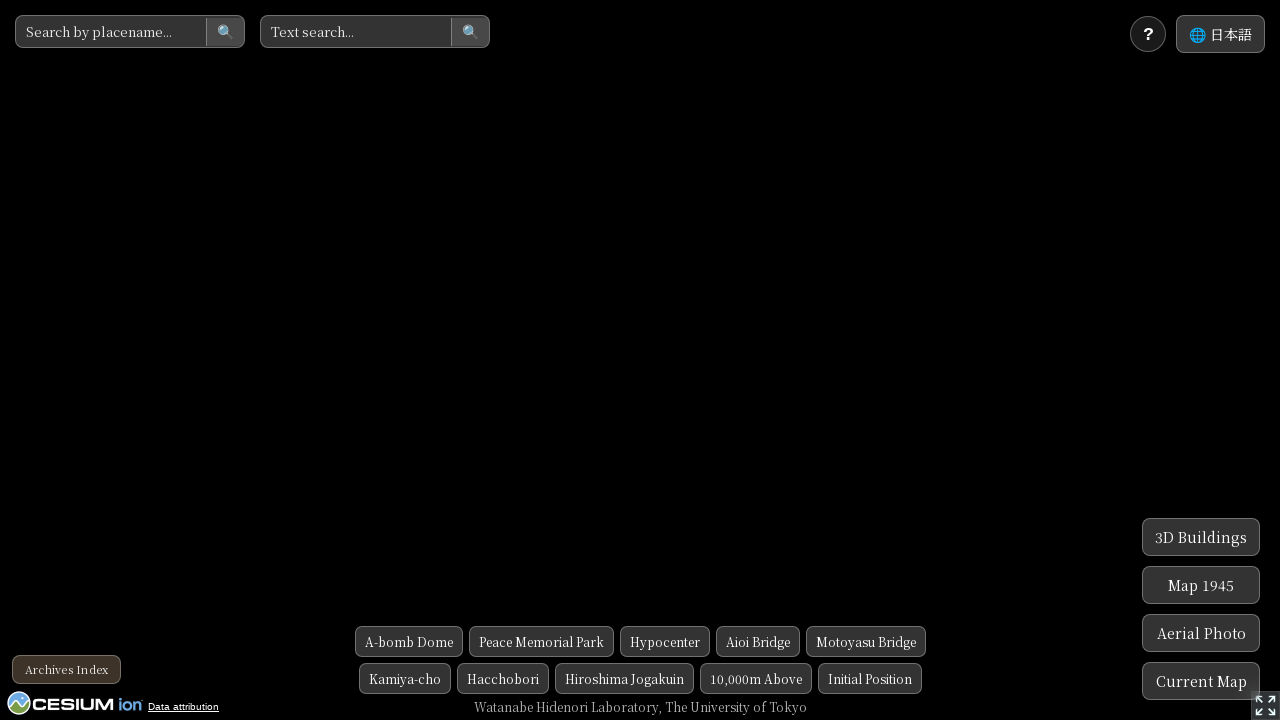

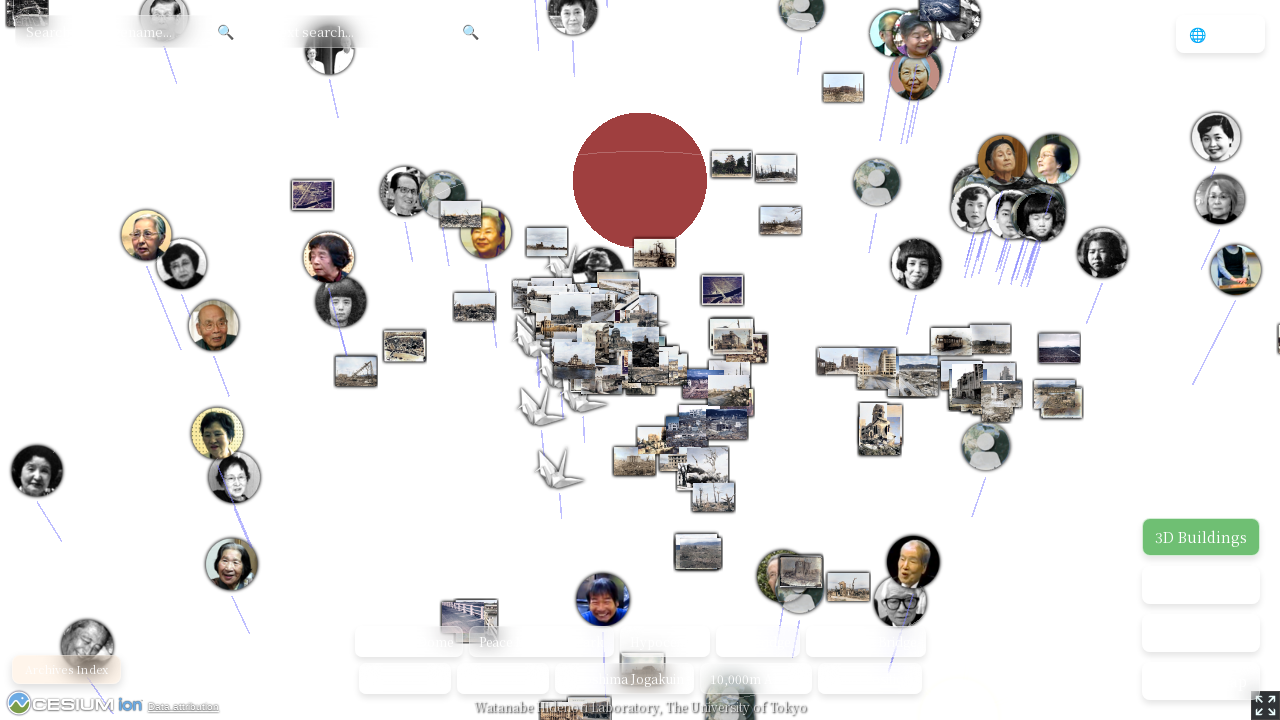